Tests multi-select dropdown functionality by switching to an iframe and selecting multiple car options (Volvo, Saab, Opel, Audi) from a select element on W3Schools demo page.

Starting URL: https://www.w3schools.com/tags/tryit.asp?filename=tryhtml_select_multiple

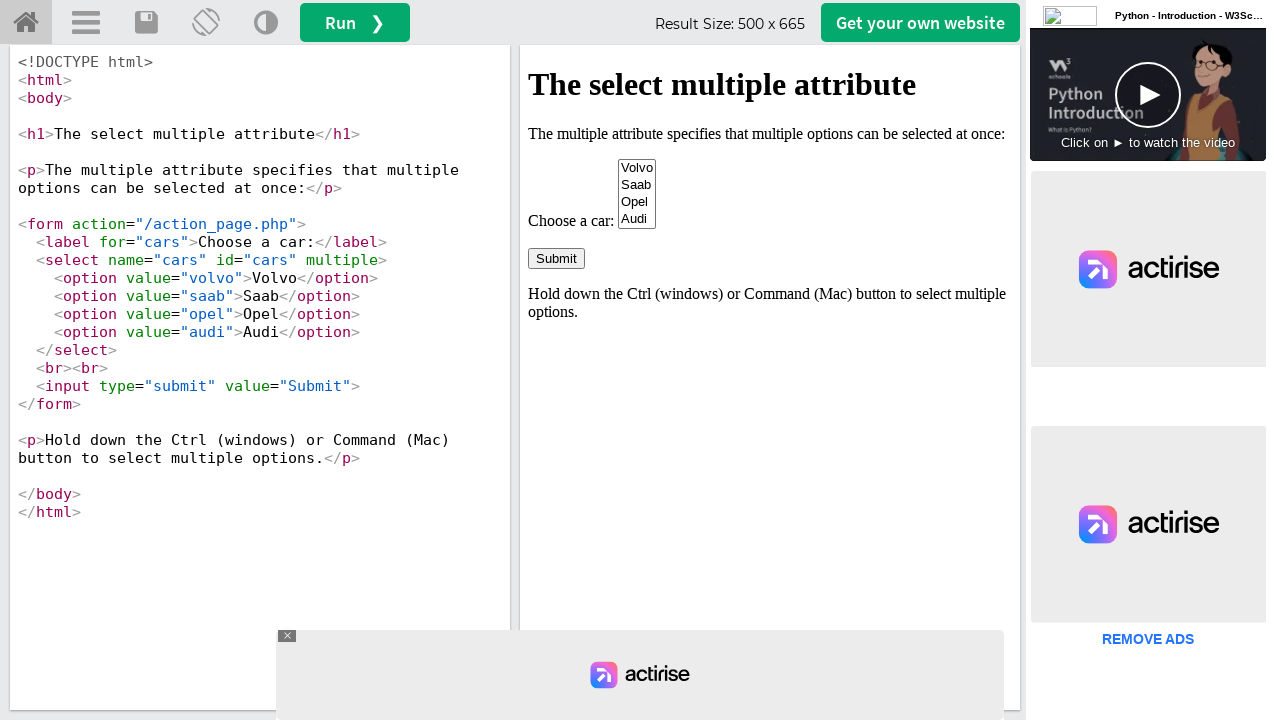

Waited for cars select element to load in iframeResult
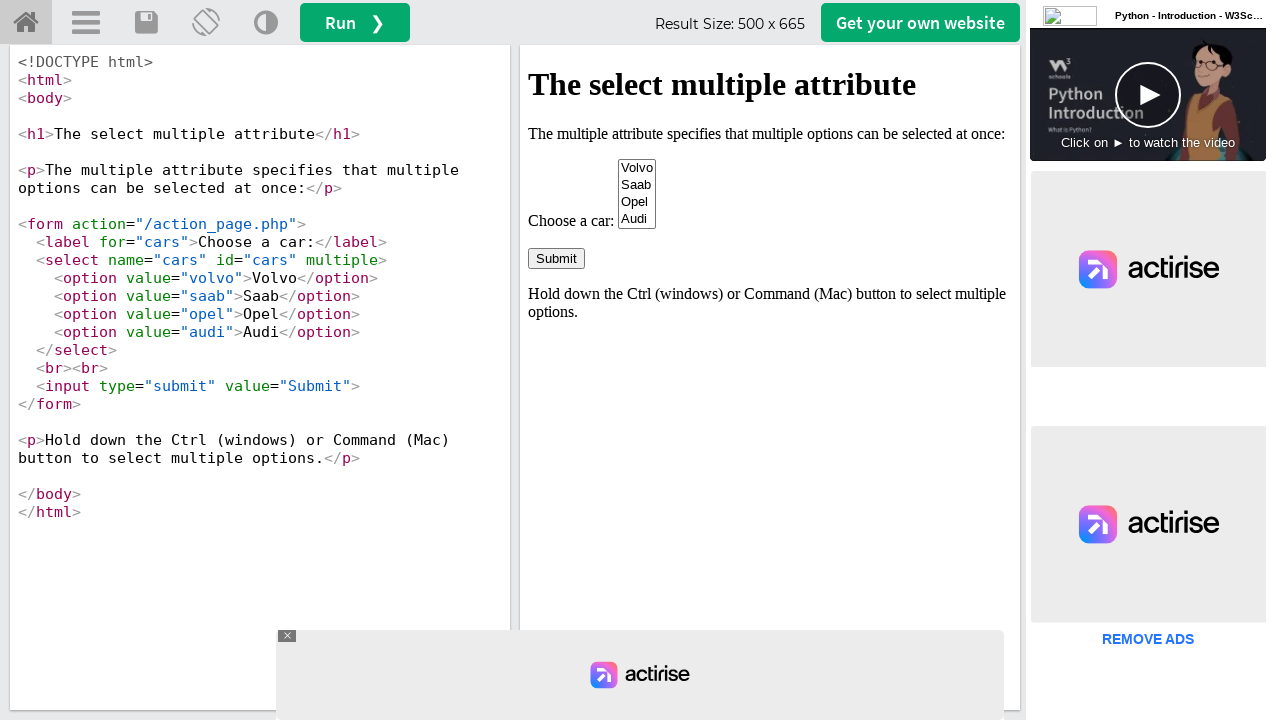

Located the iframeResult frame
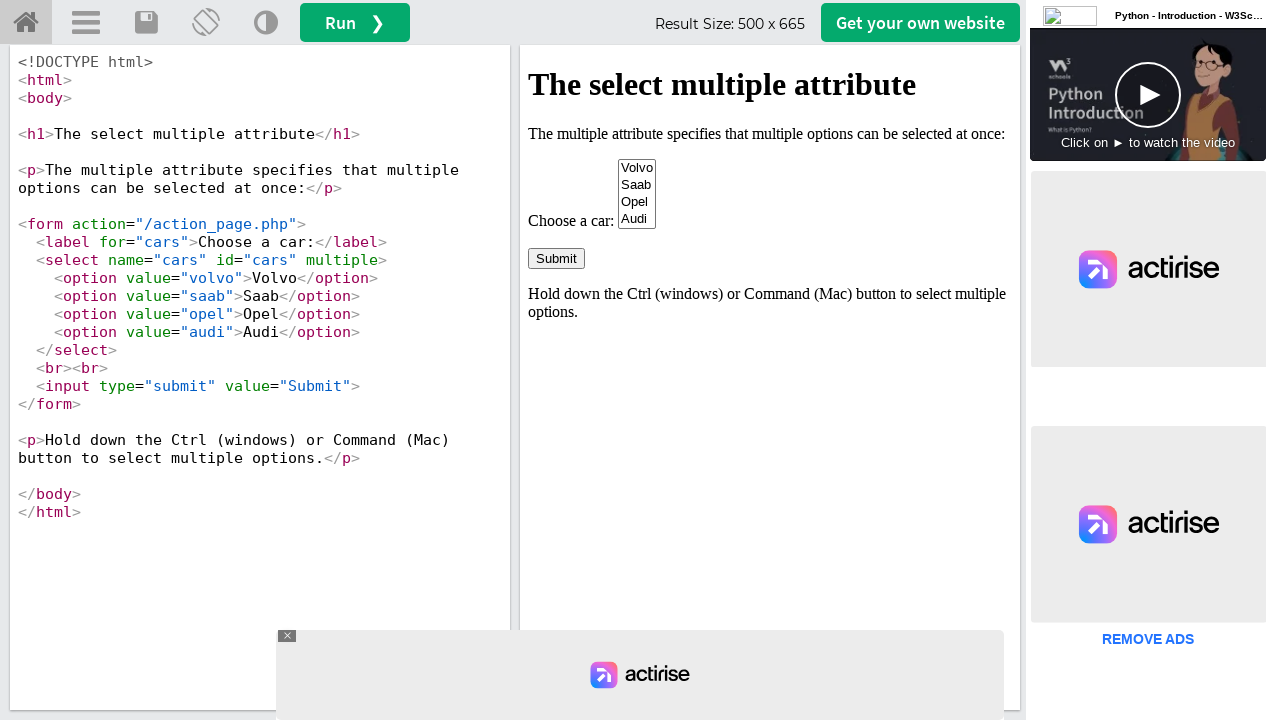

Located the cars select element in the iframe
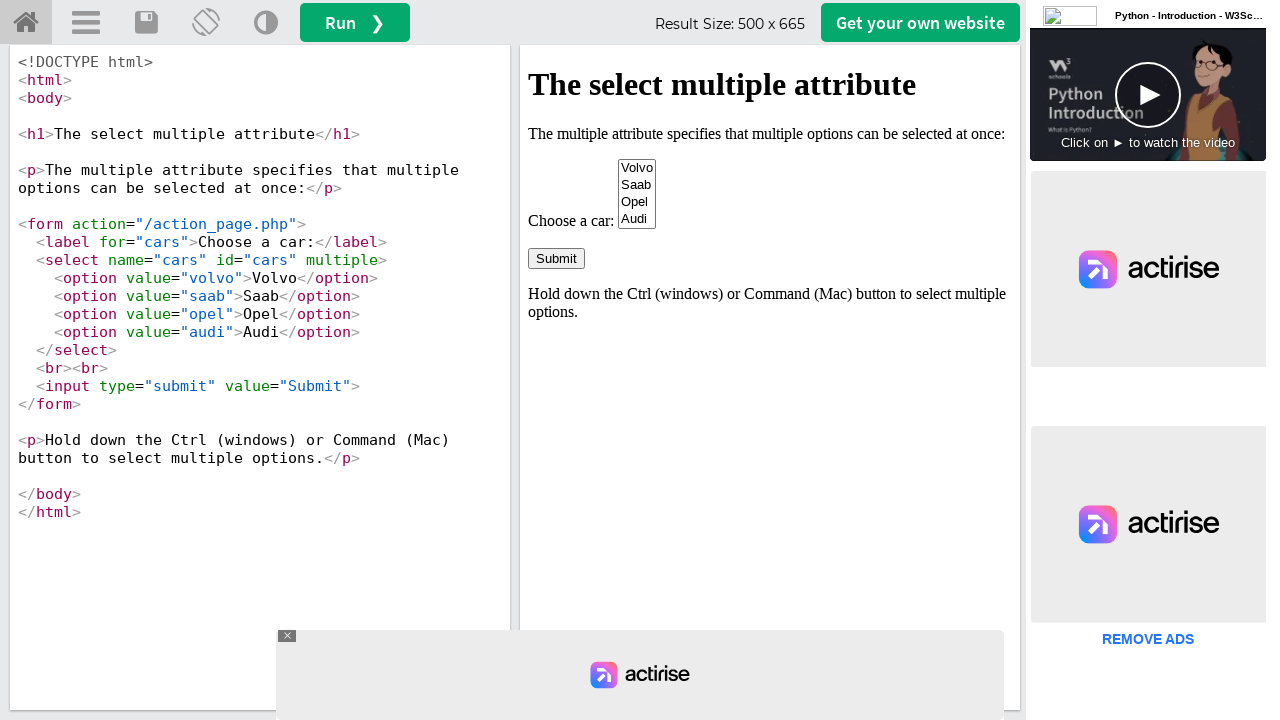

Selected Volvo from the cars dropdown on #iframeResult >> internal:control=enter-frame >> select[name='cars']
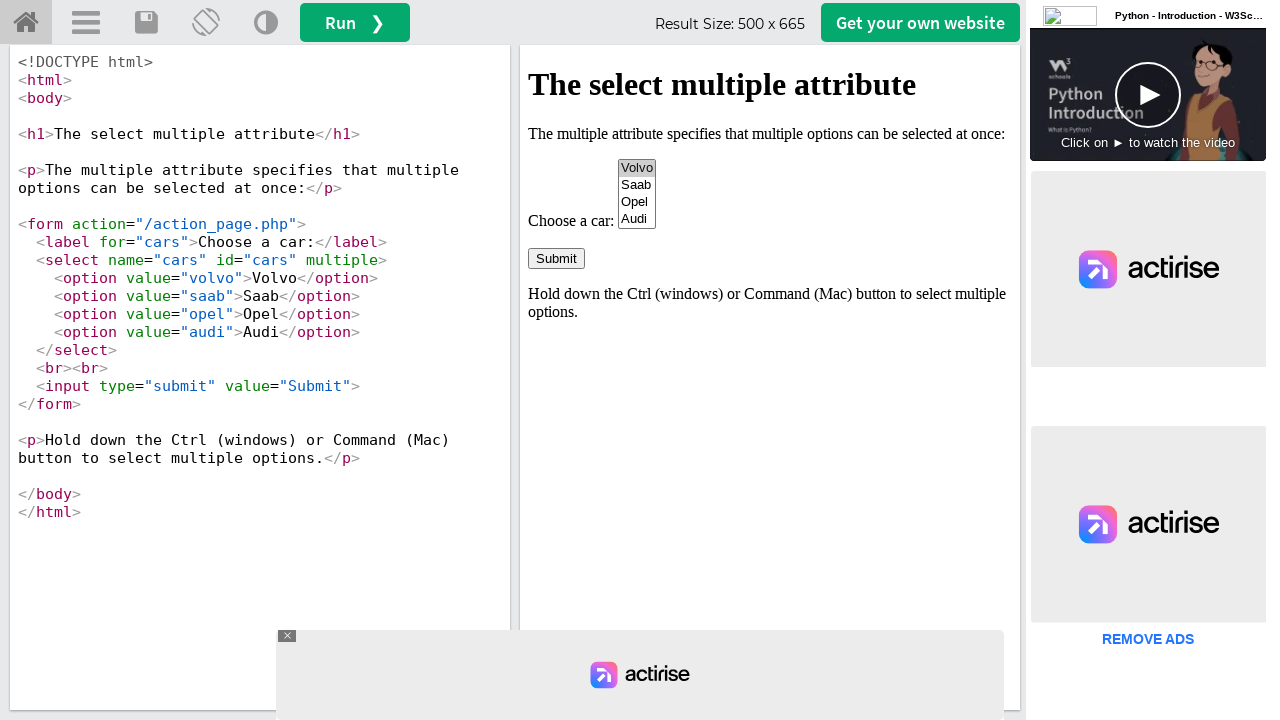

Selected multiple cars: Volvo, Saab, Opel, and Audi on #iframeResult >> internal:control=enter-frame >> select[name='cars']
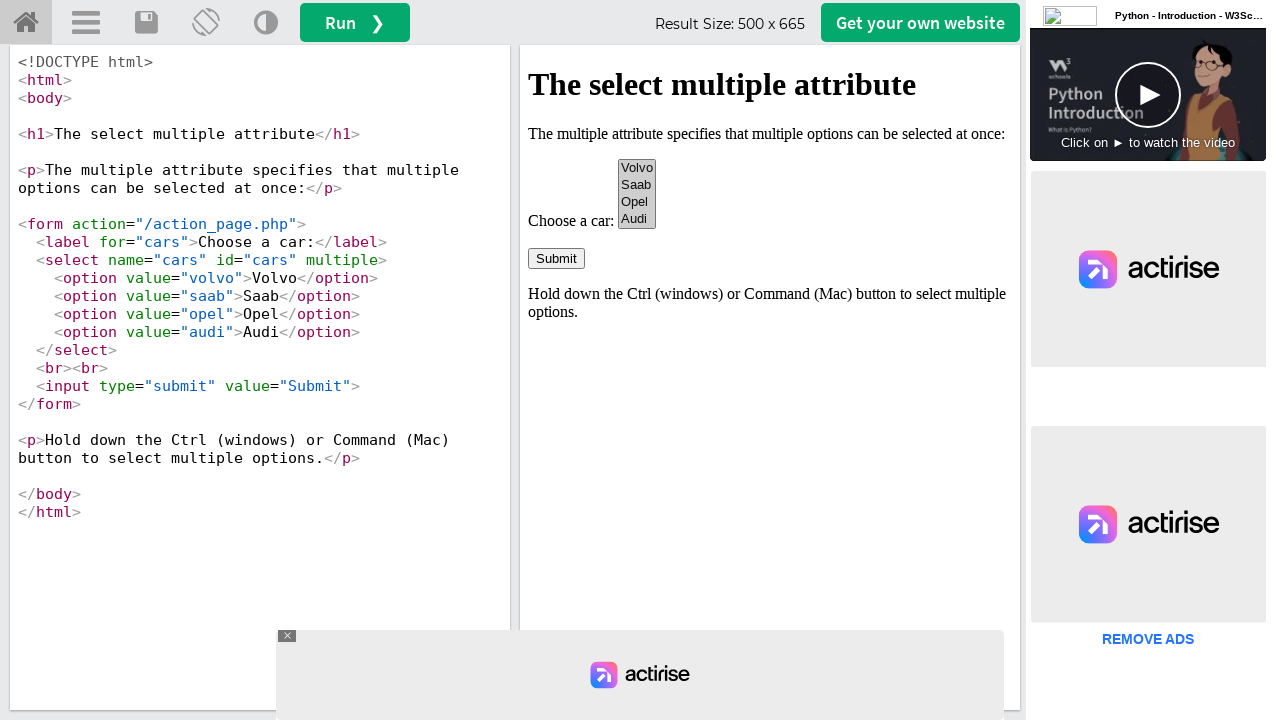

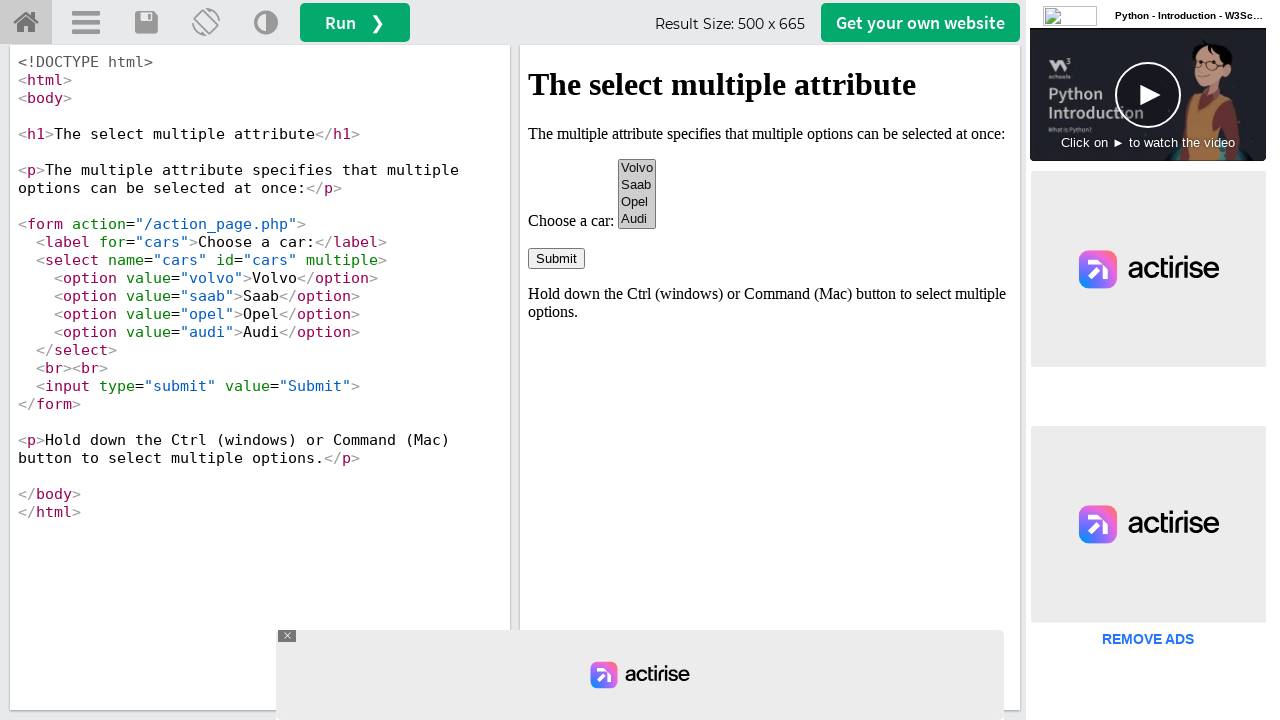